Navigates to Selenium's official website and clicks on a link element that contains 'grid' in its class attribute

Starting URL: https://www.selenium.dev/

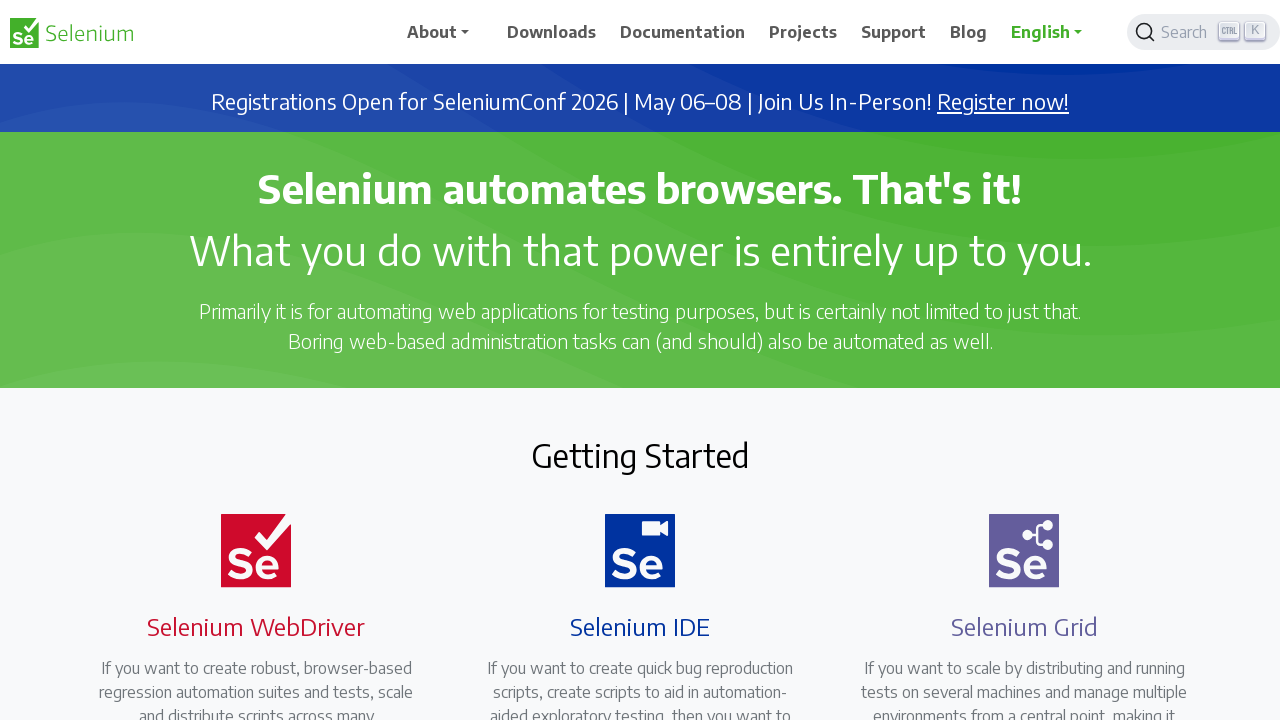

Waited for page to load - DOM content loaded
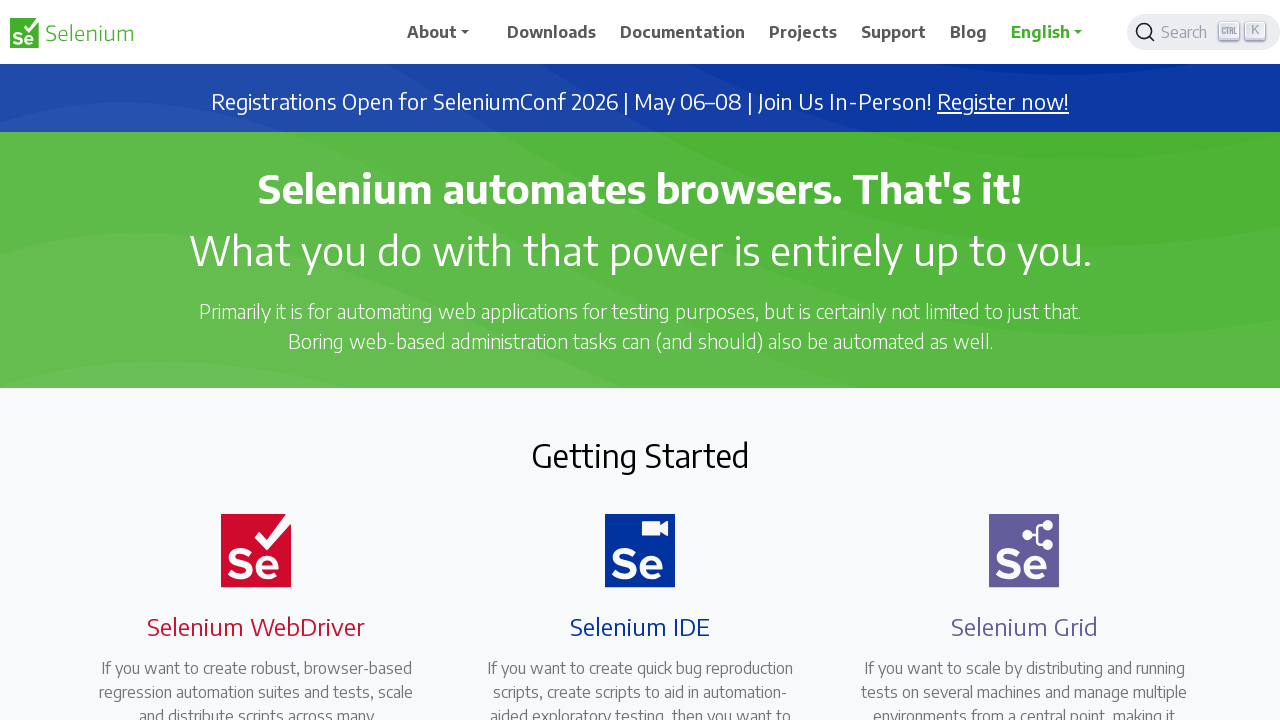

Clicked on link element containing 'grid' in class attribute at (1012, 360) on xpath=//a[contains(@class,'grid')]
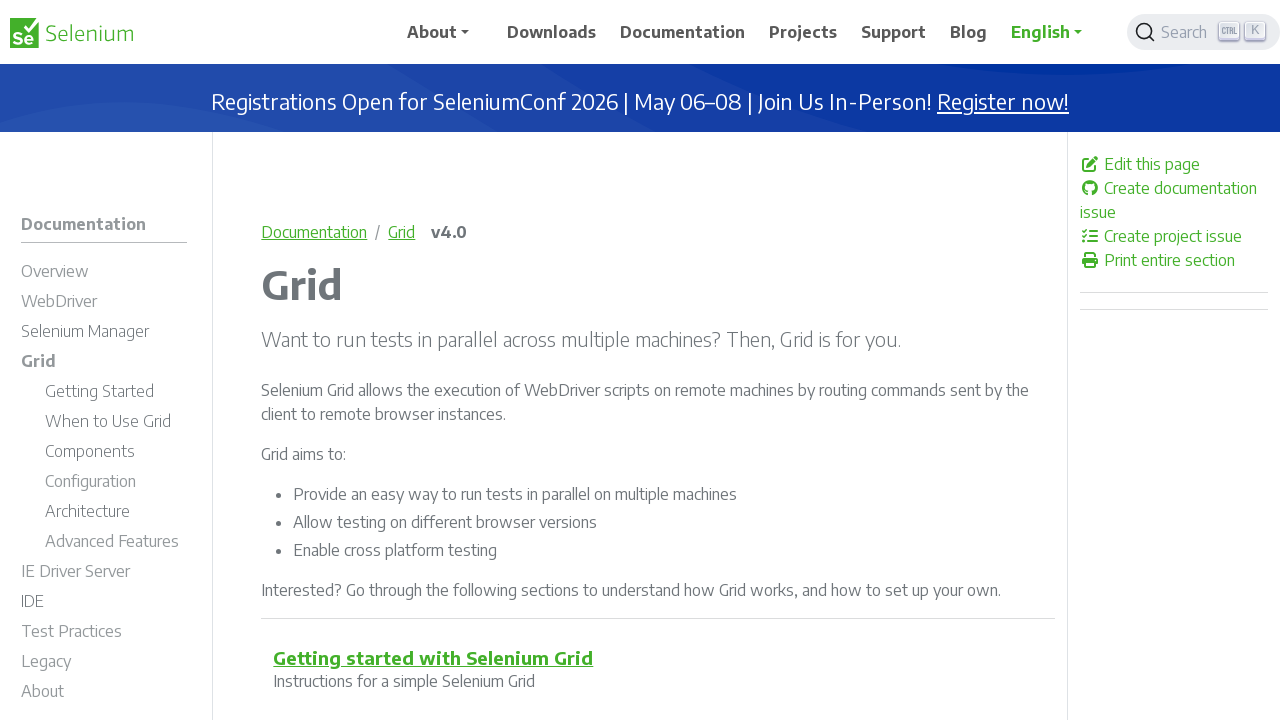

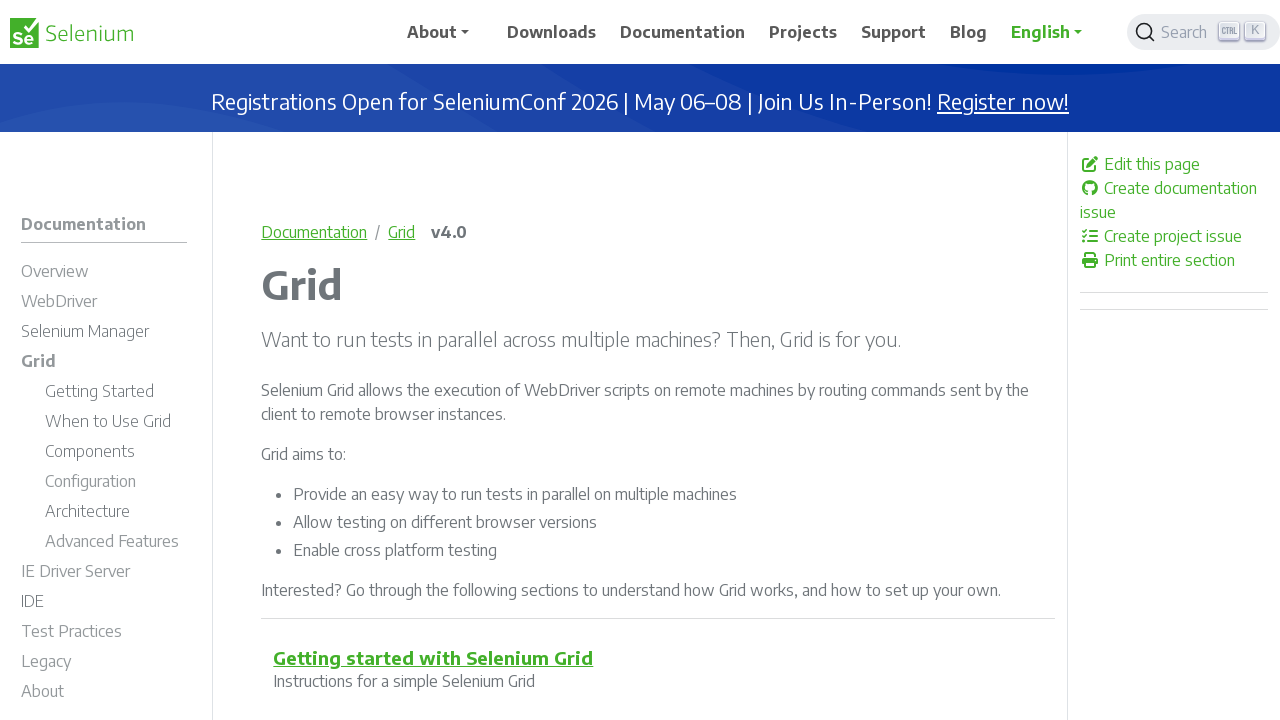